Tests the login form validation by entering only a username without a password and verifying that the appropriate error message is displayed.

Starting URL: https://www.saucedemo.com/

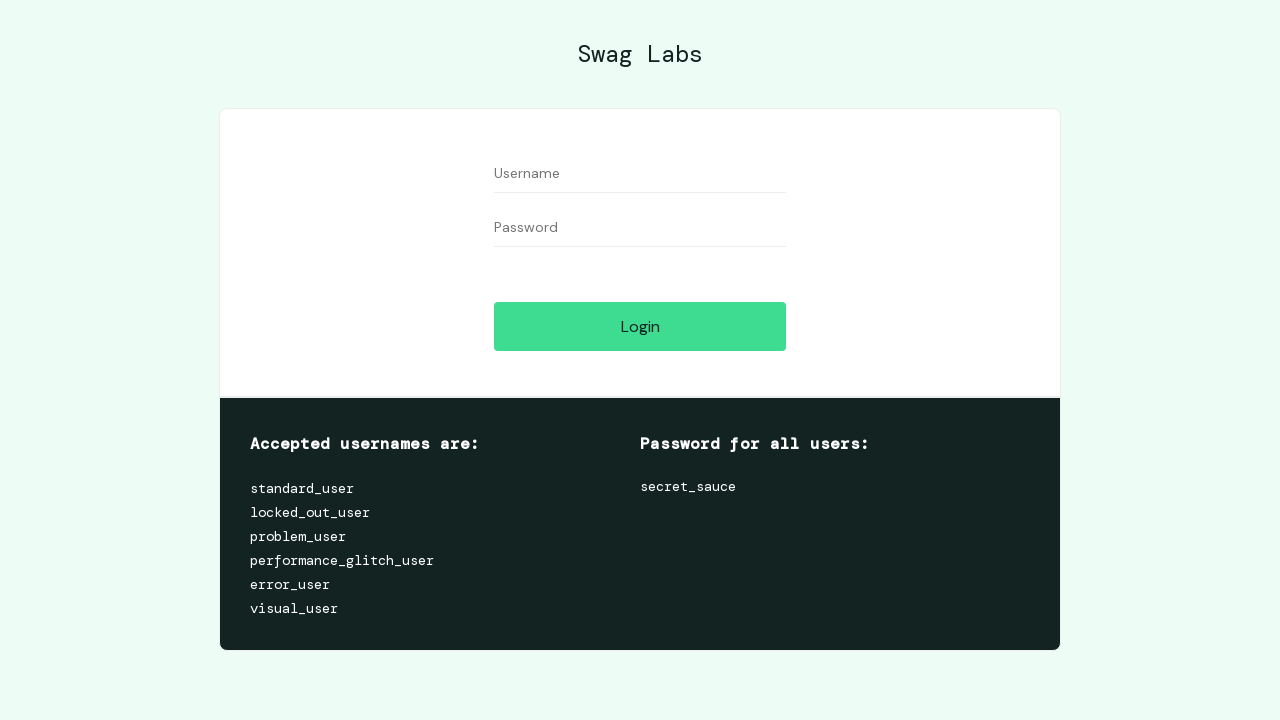

Filled username field with 'Selenium' on input[name='user-name']
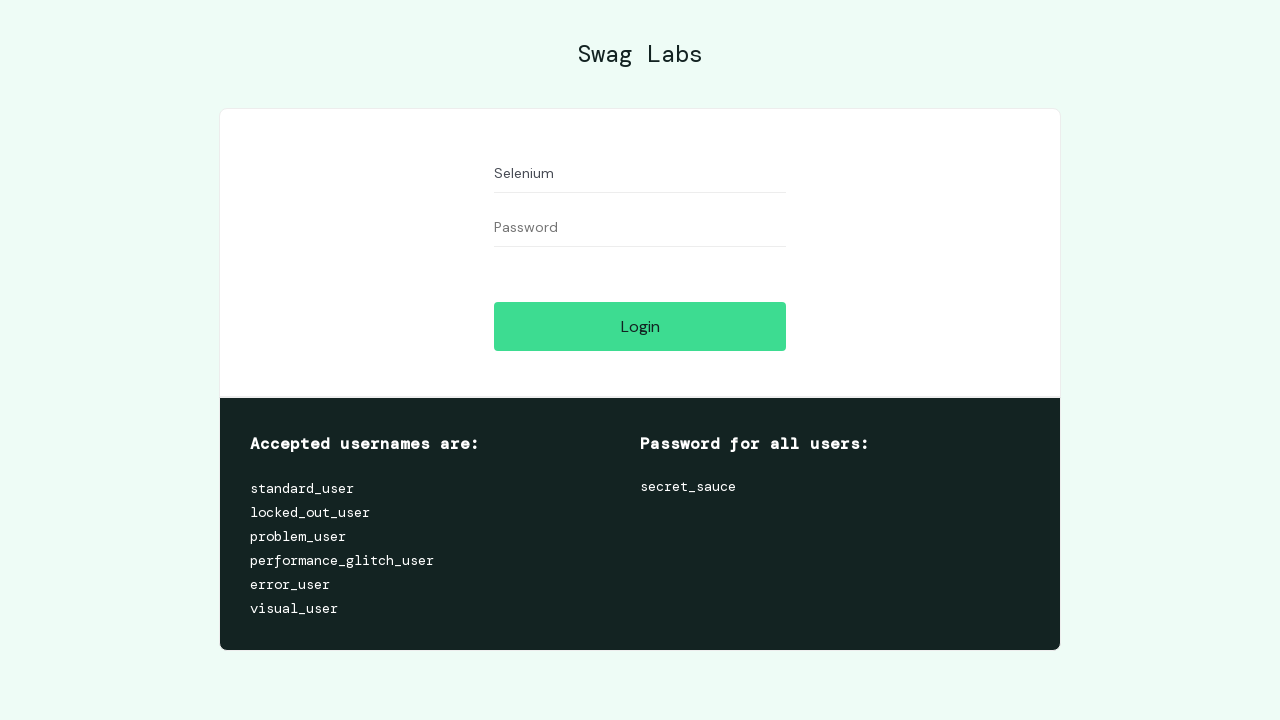

Clicked login button at (640, 326) on #login-button
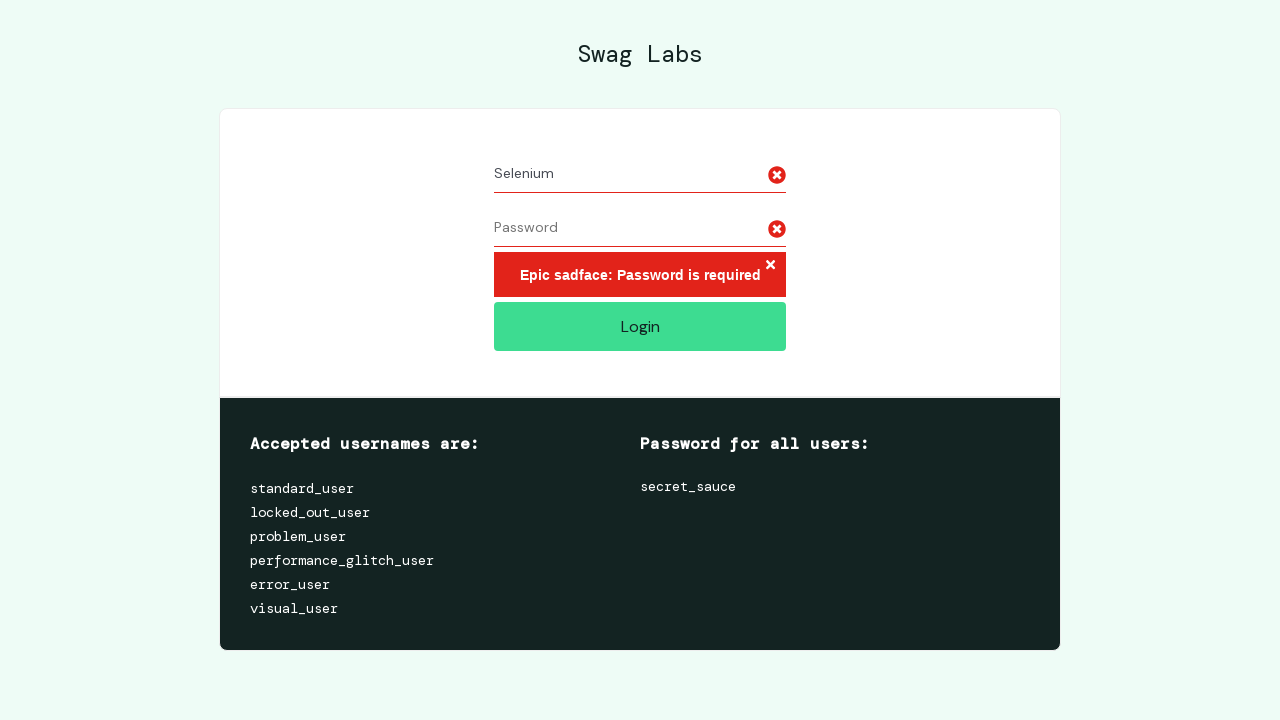

Located error message element
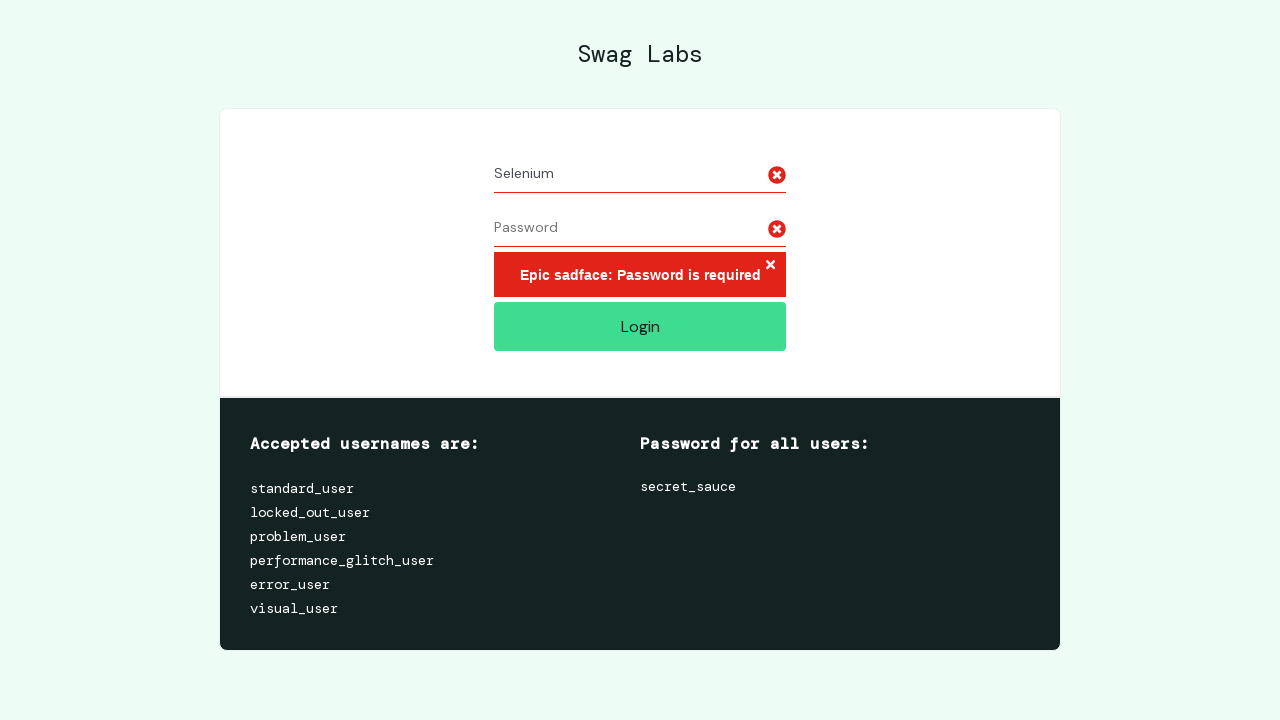

Error message appeared
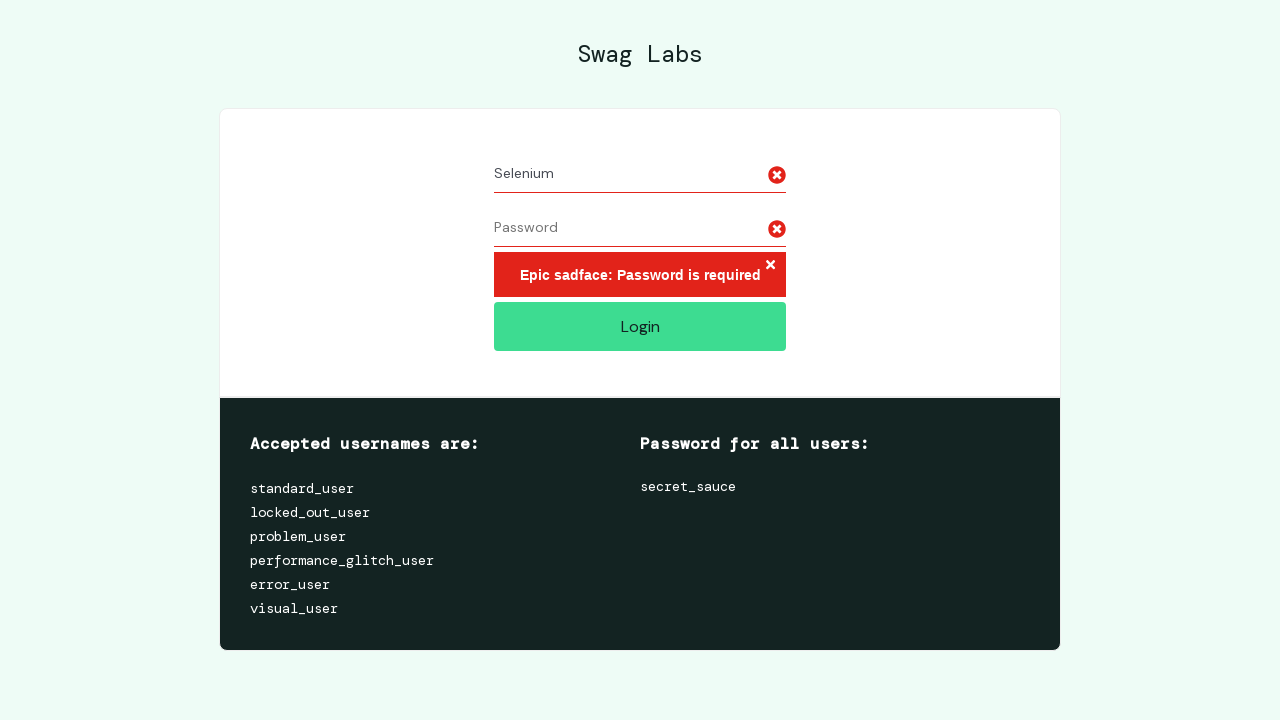

Verified error message displays 'Epic sadface: Password is required'
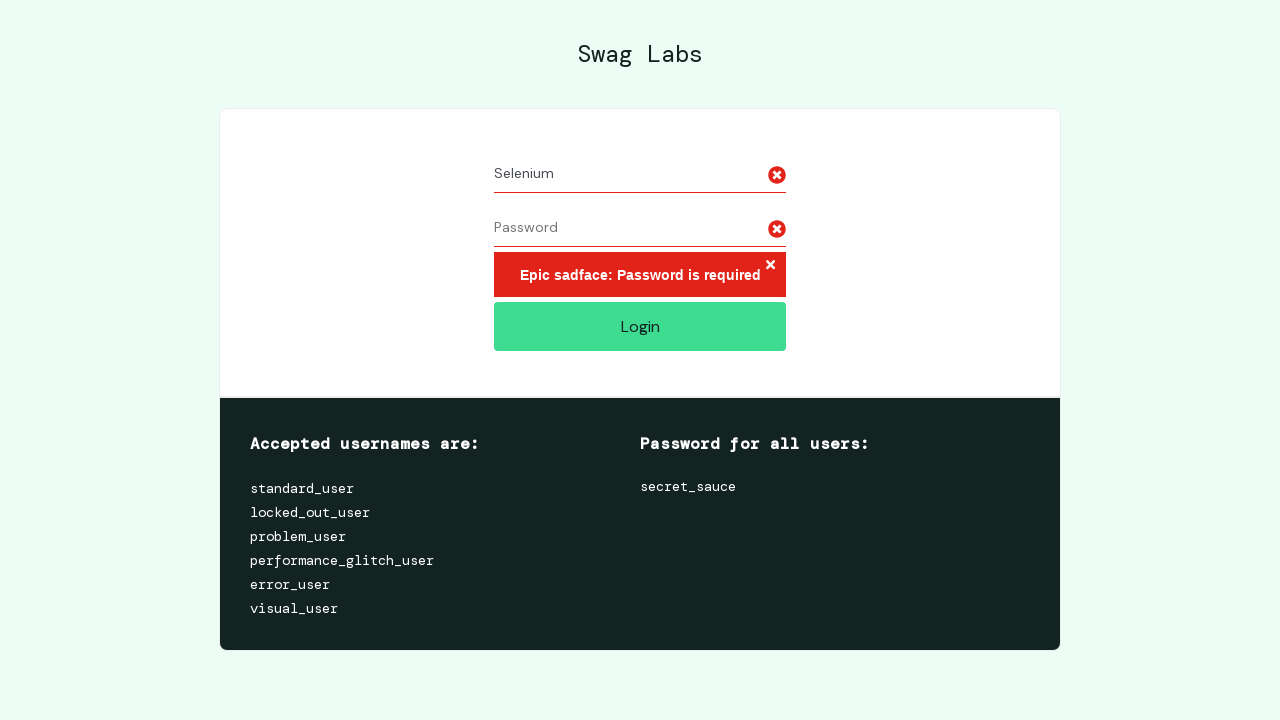

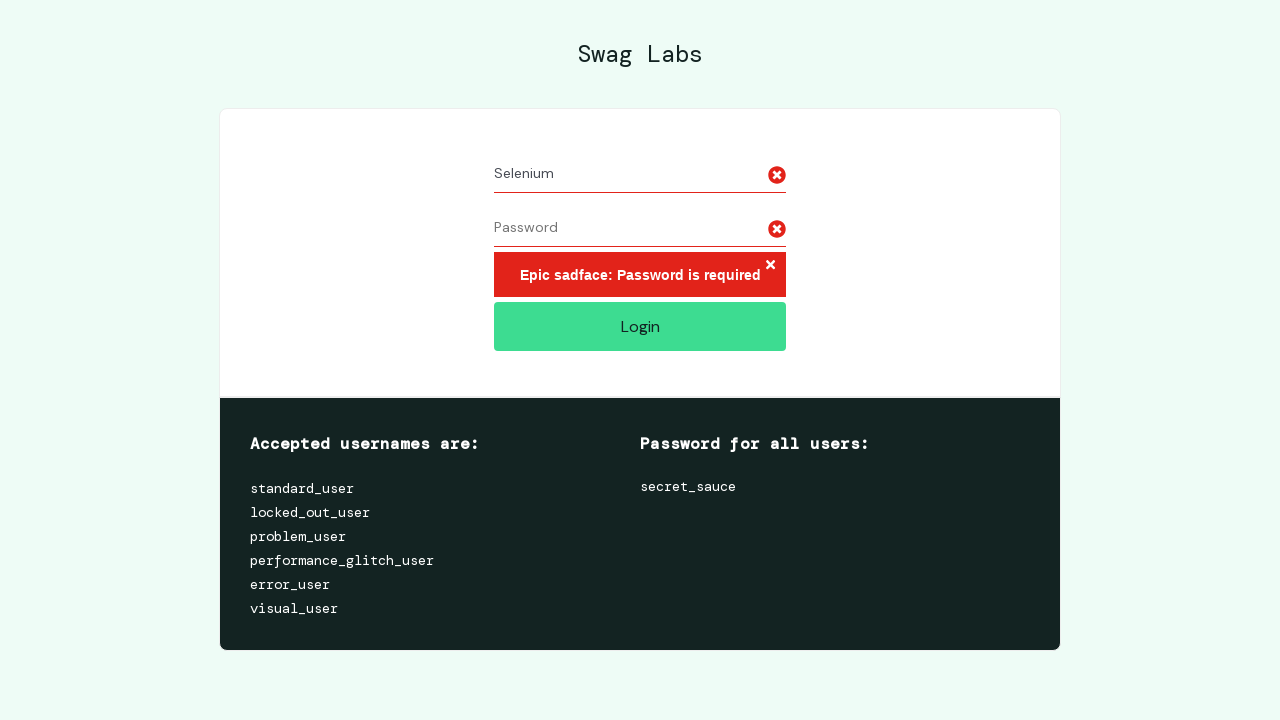